Tests dropdown selection functionality by navigating to a dropdown page and selecting an option from the dropdown menu

Starting URL: https://the-internet.herokuapp.com

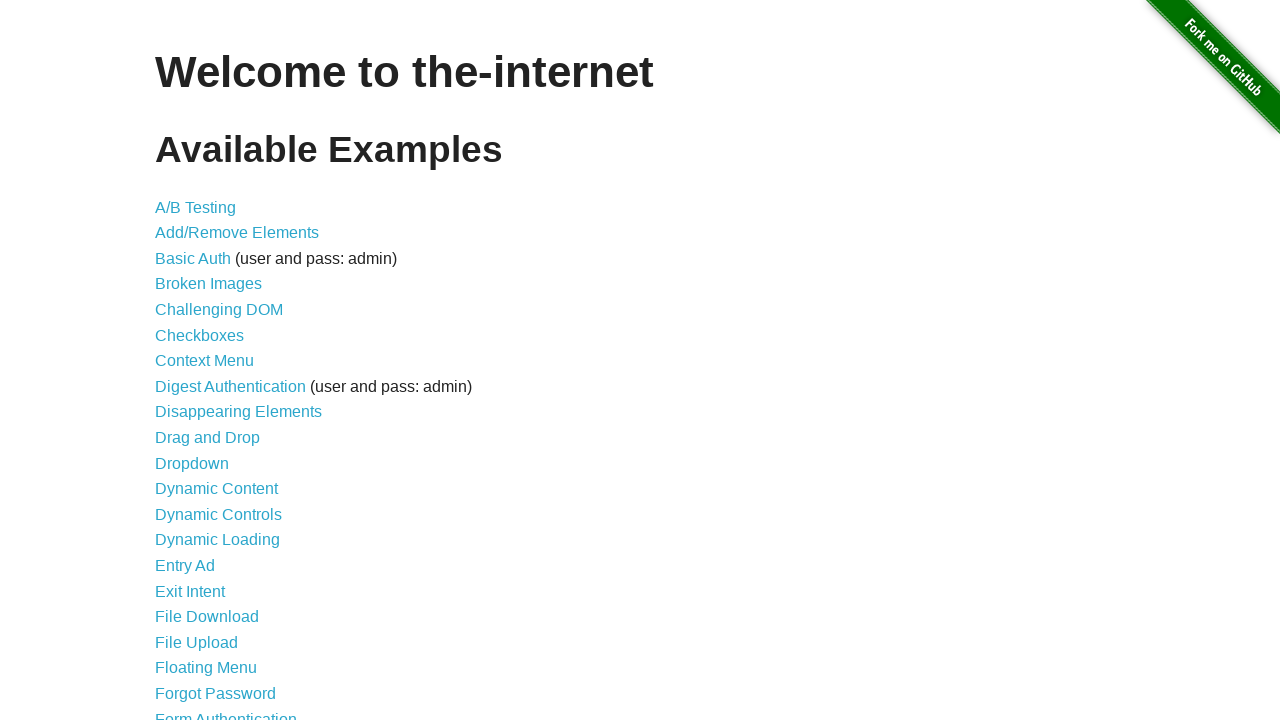

Clicked on the dropdown example link (11th item in the list) at (192, 463) on xpath=//*[@id="content"]/ul/li[11]/a
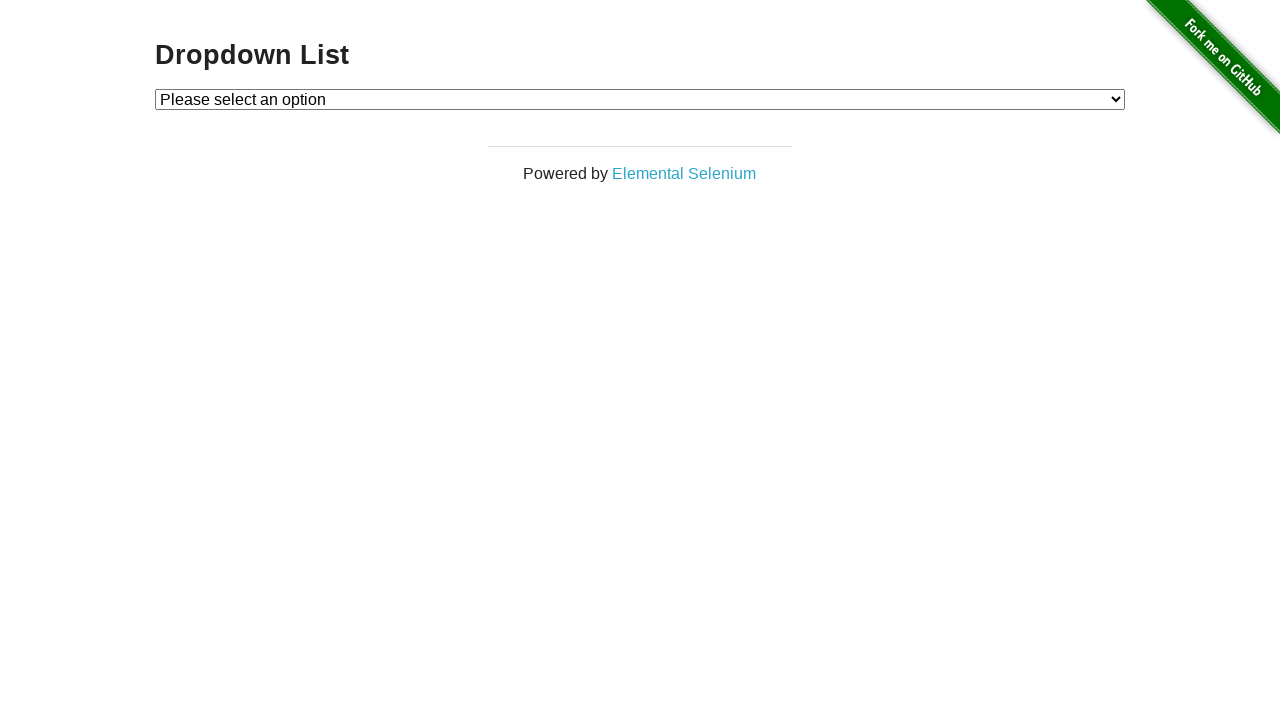

Clicked on the dropdown to open it at (640, 99) on #dropdown
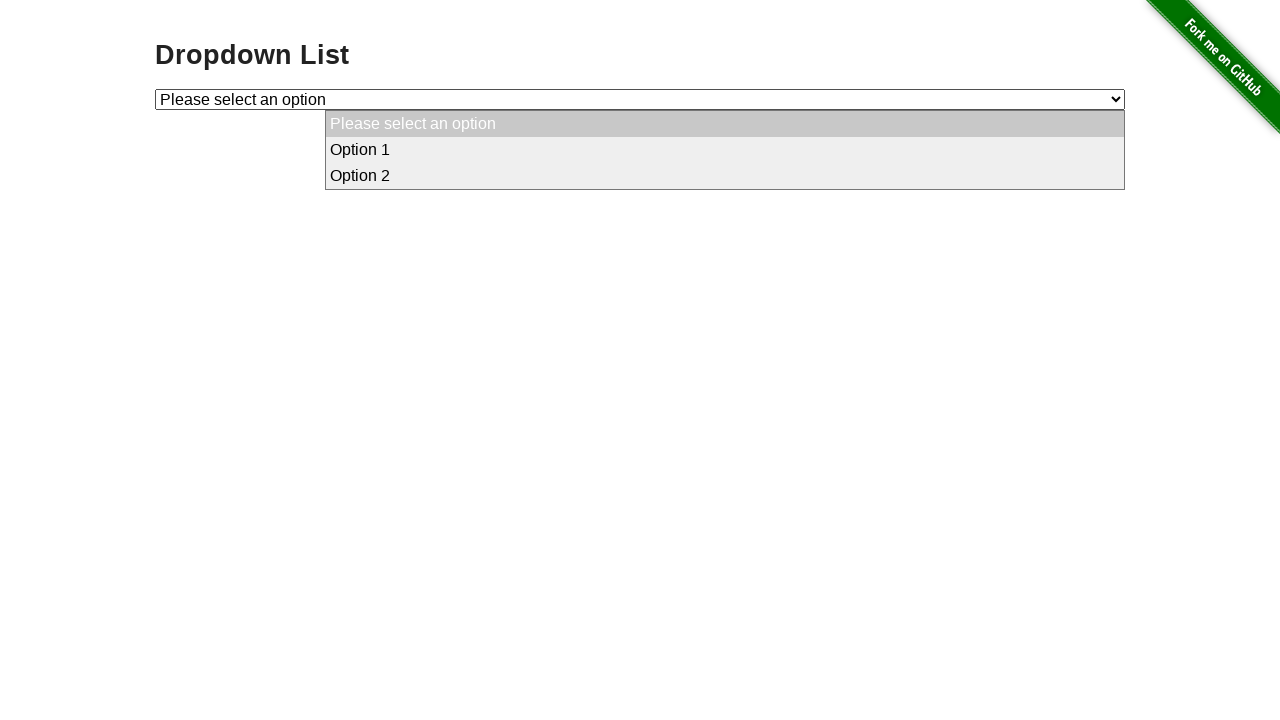

Selected 'Option 1' from the dropdown menu on #dropdown
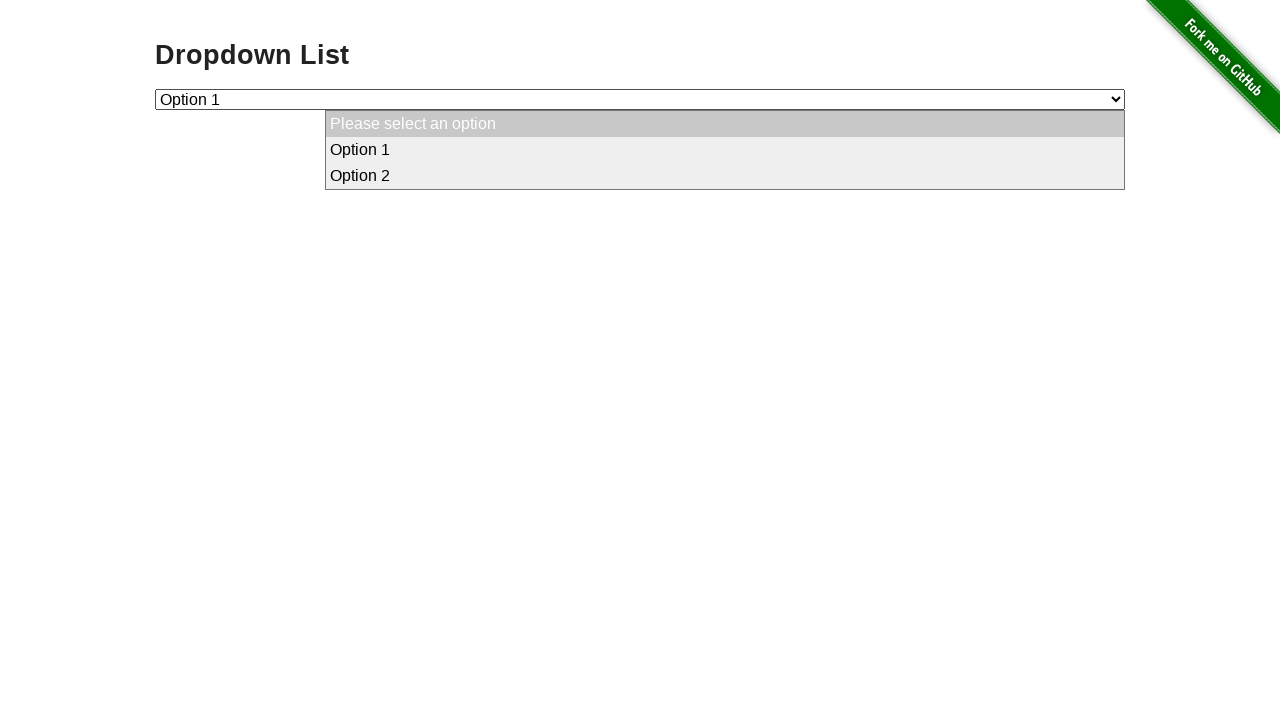

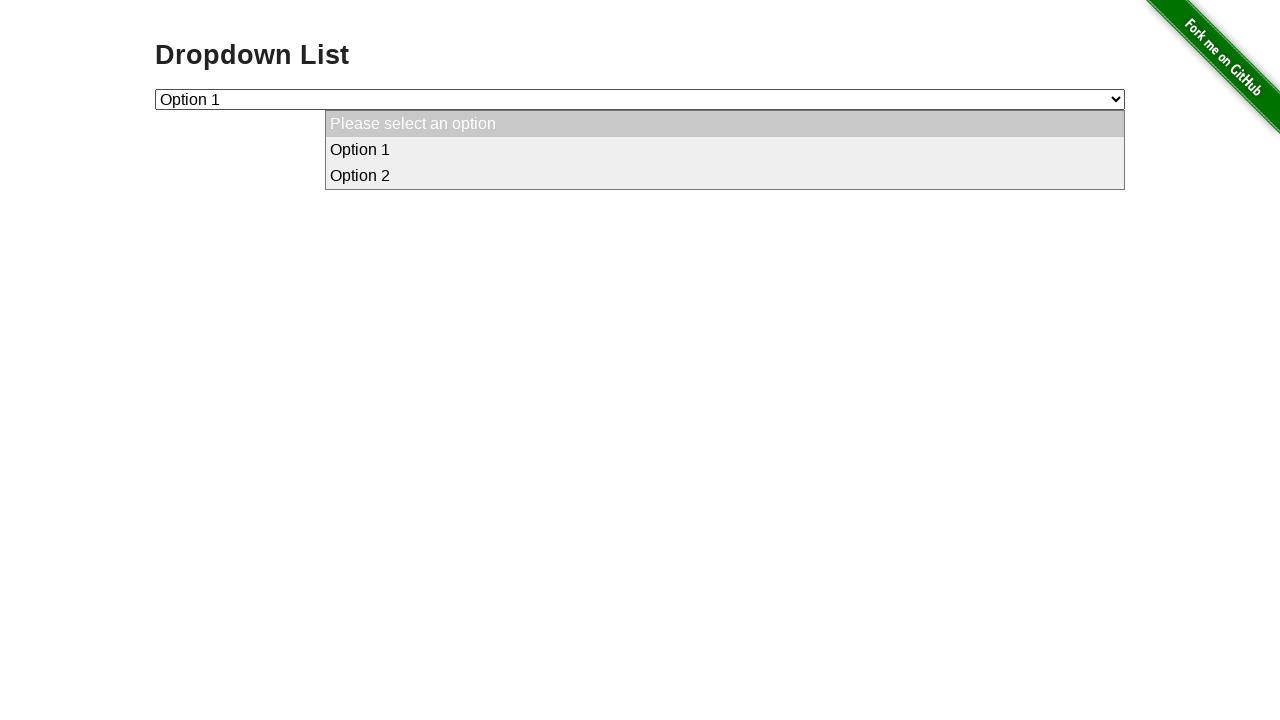